Tests multiplication with one (2 * 1 = 2)

Starting URL: https://testsheepnz.github.io/BasicCalculator.html

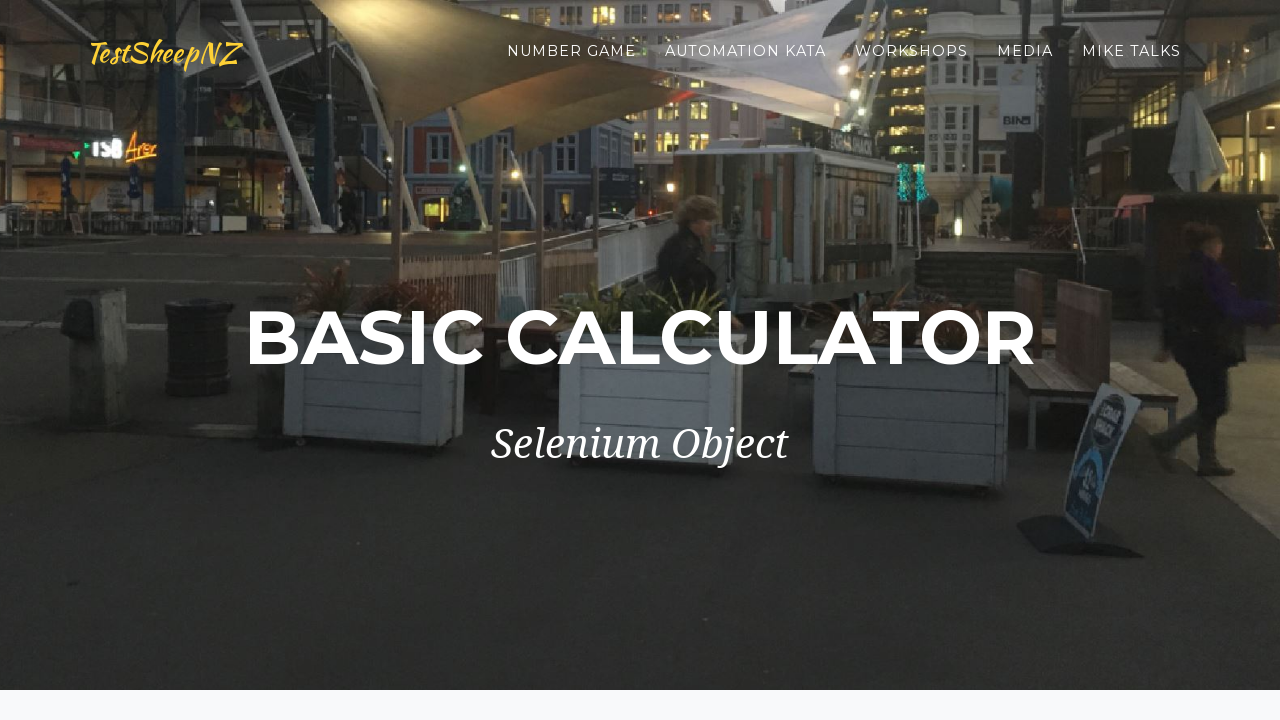

Entered first number: 2 on #number1Field
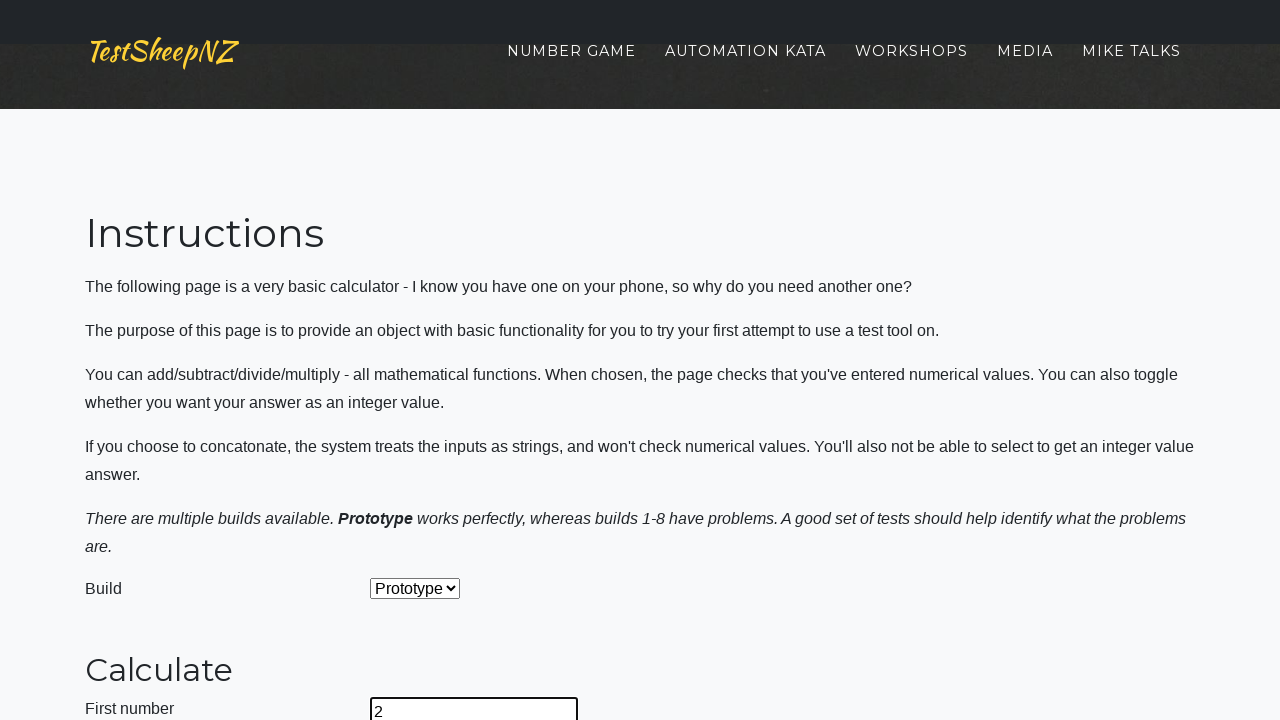

Entered second number: 1 on #number2Field
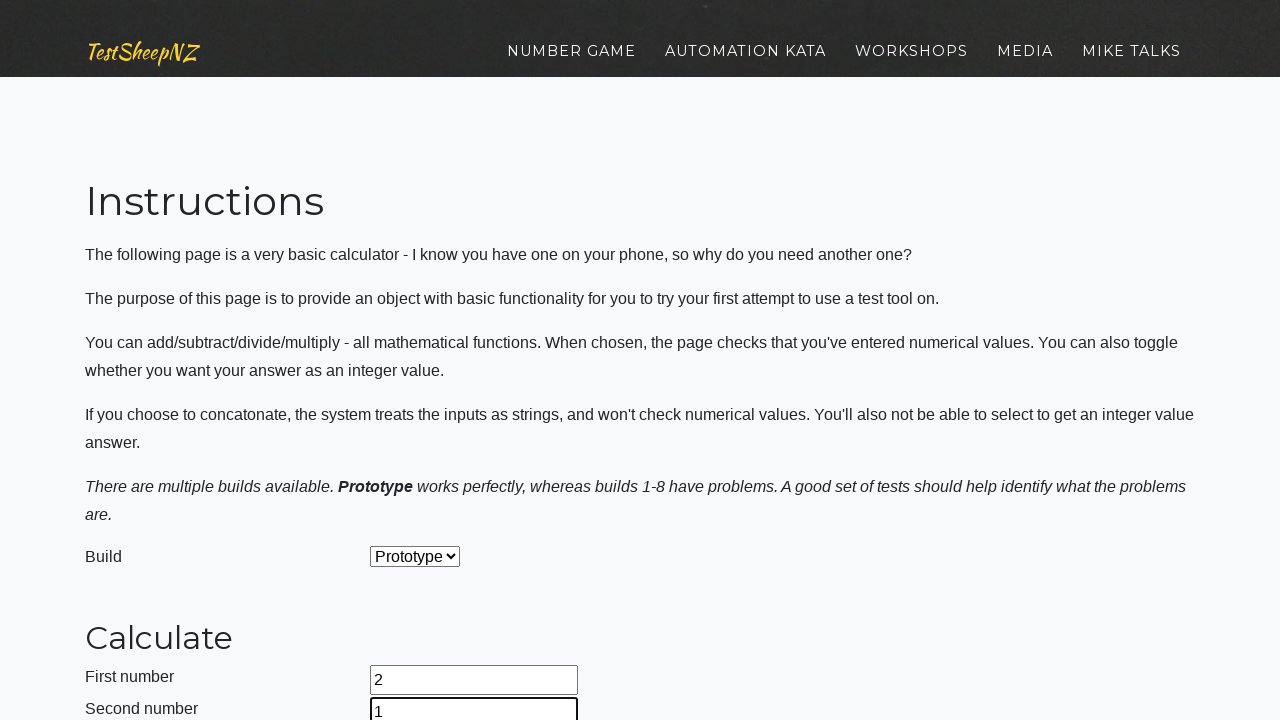

Selected Multiply operation on #selectOperationDropdown
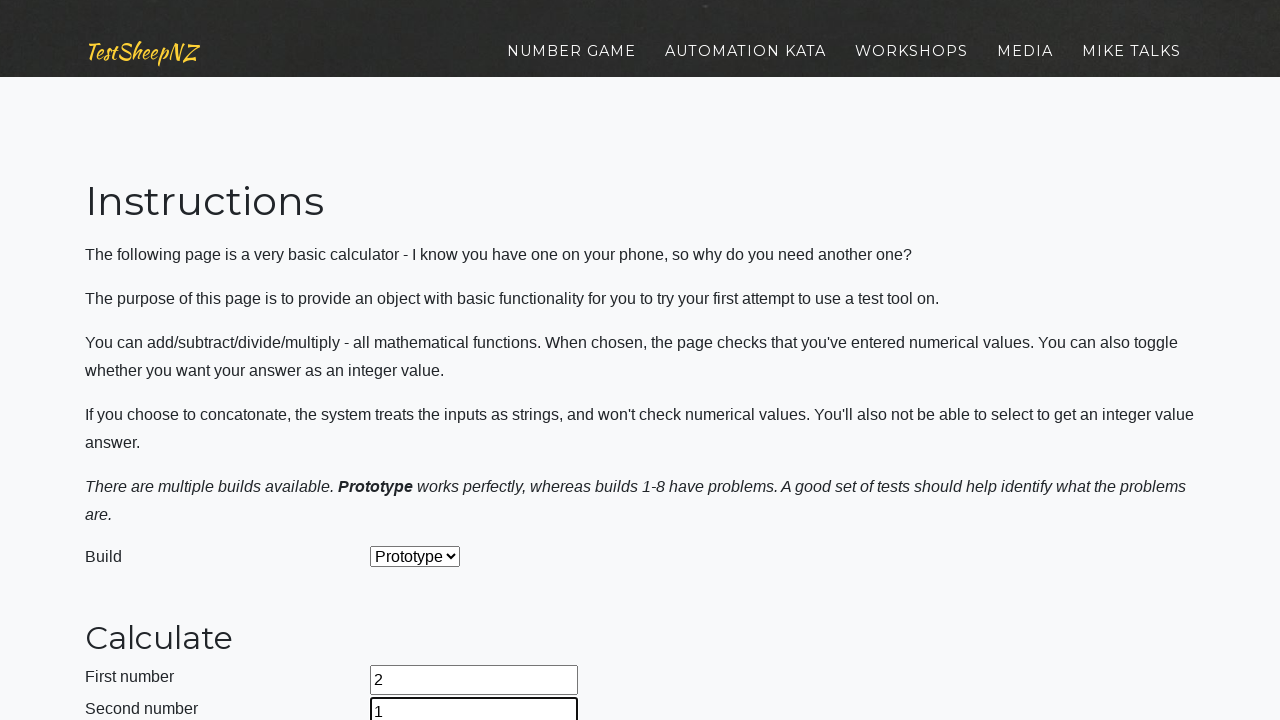

Clicked calculate button at (422, 361) on #calculateButton
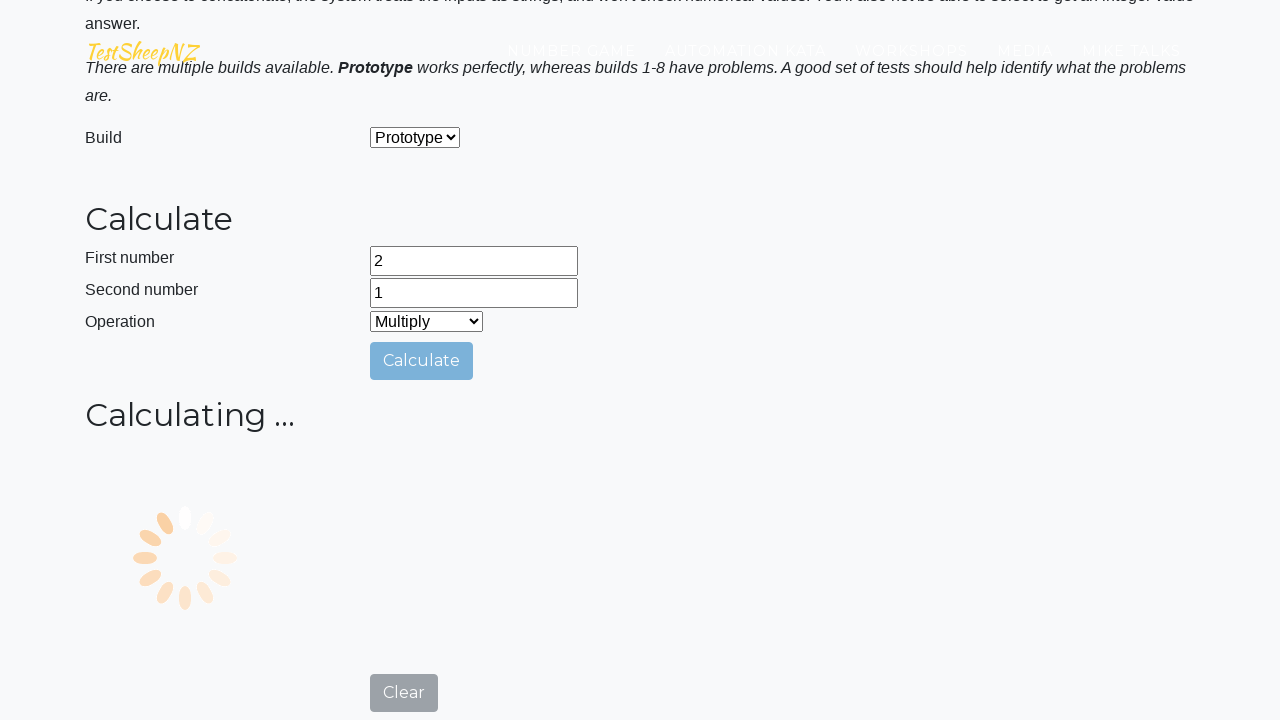

Verified calculation result equals 2 (2 * 1 = 2)
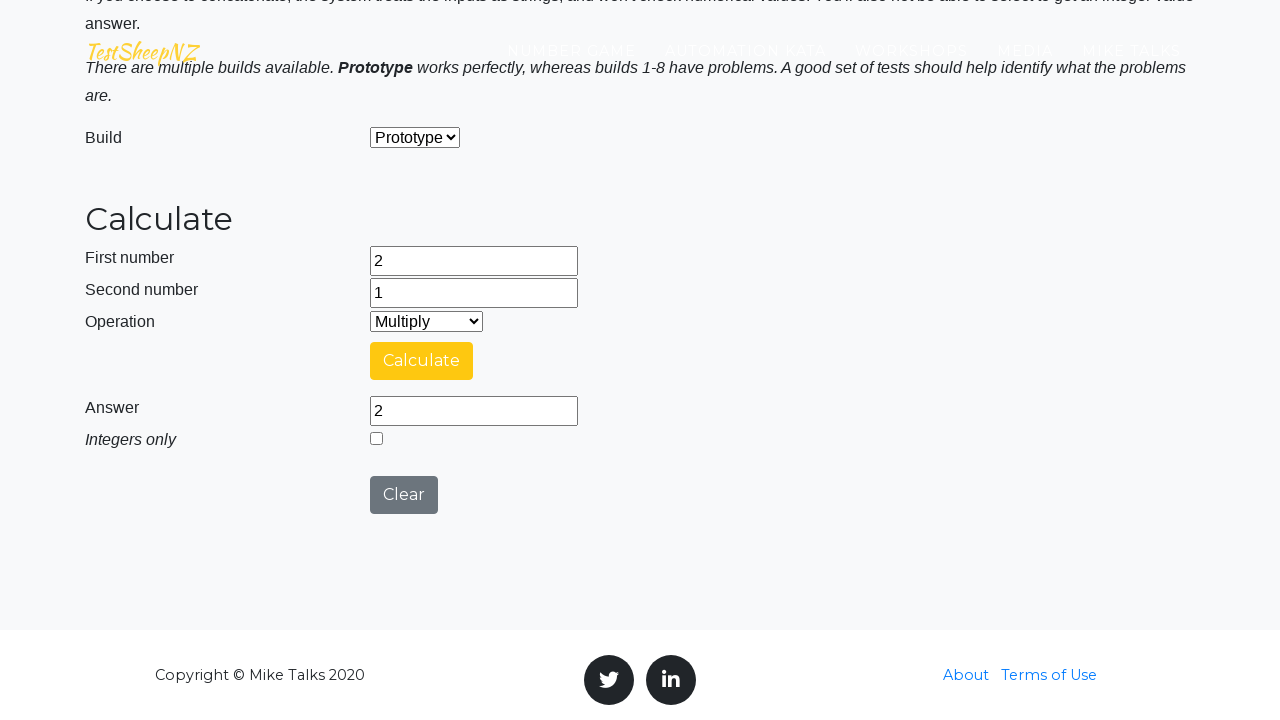

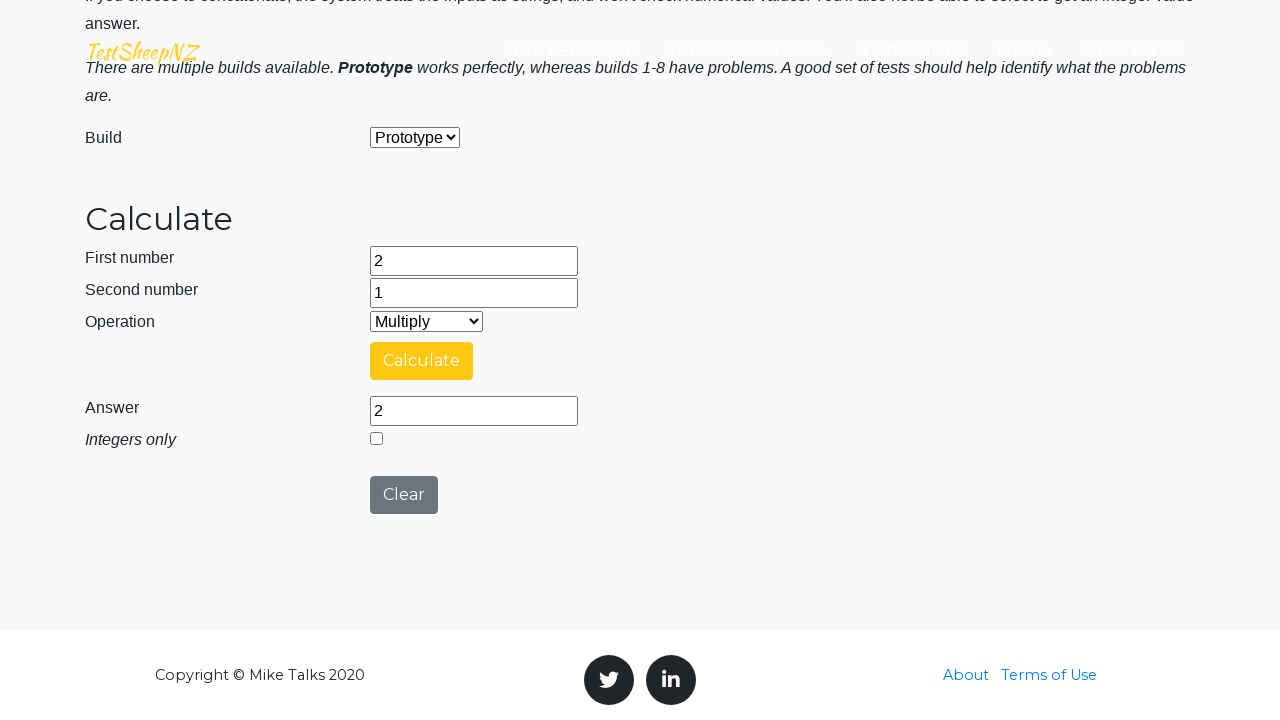